Tests the OrangeHRM homepage by verifying the page title is correct and clicking on the login div element

Starting URL: http://alchemy.hguy.co/orangehrm

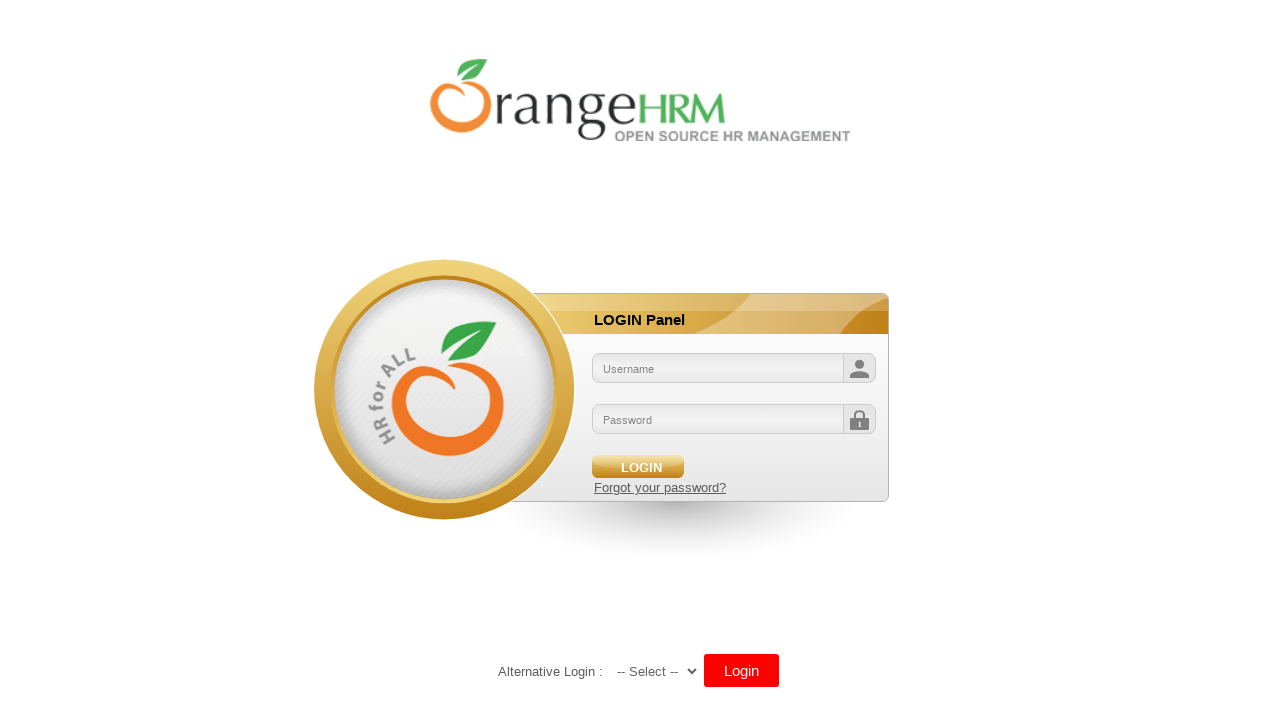

Verified page title is 'OrangeHRM'
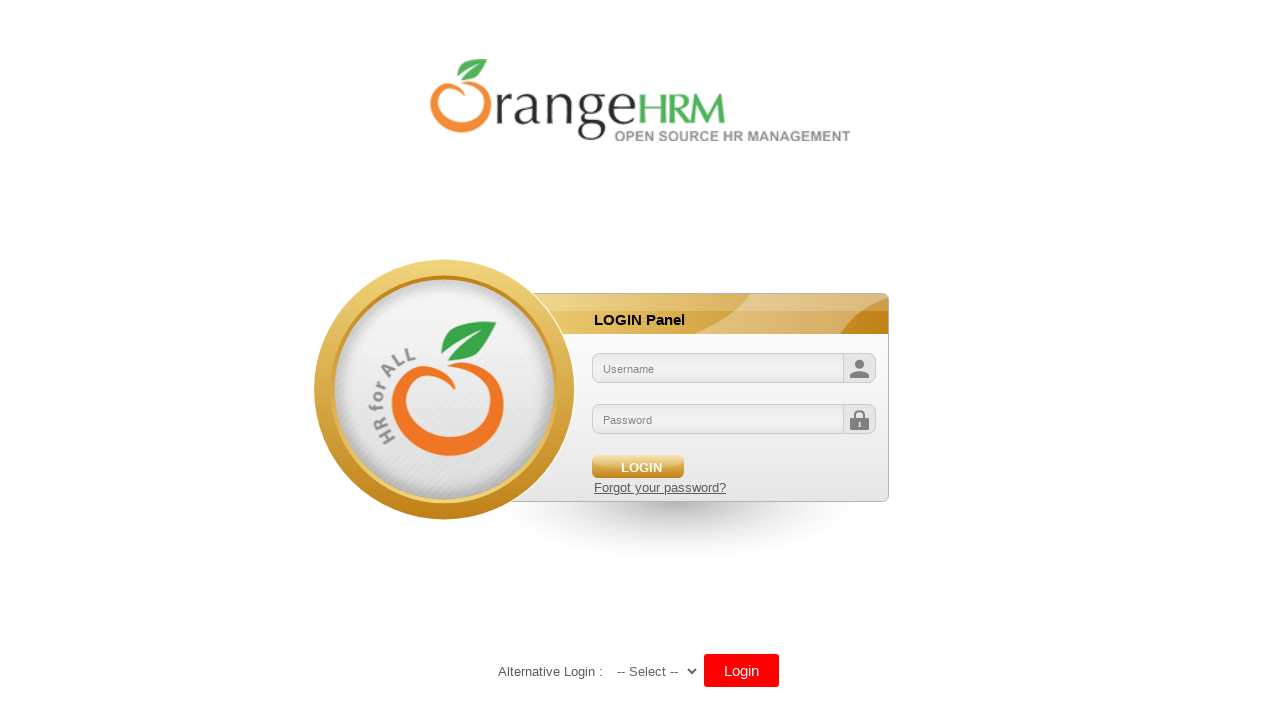

Clicked on the login div element at (640, 349) on #divLogin
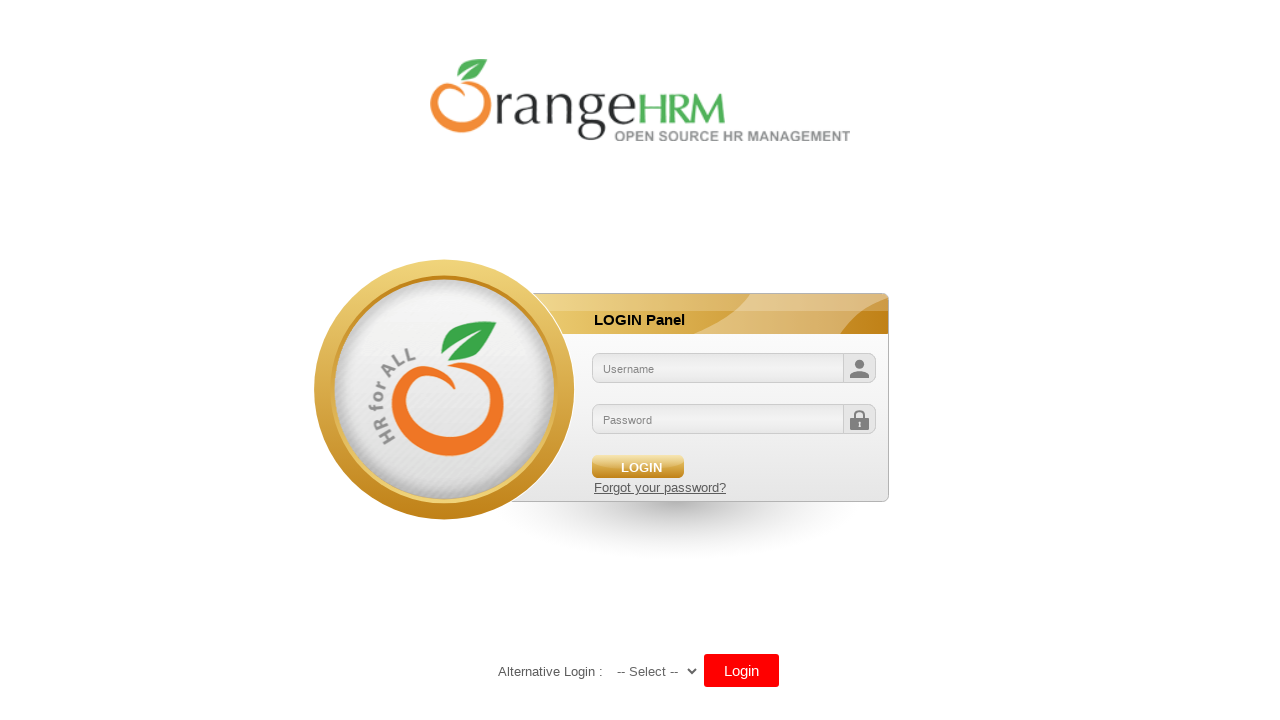

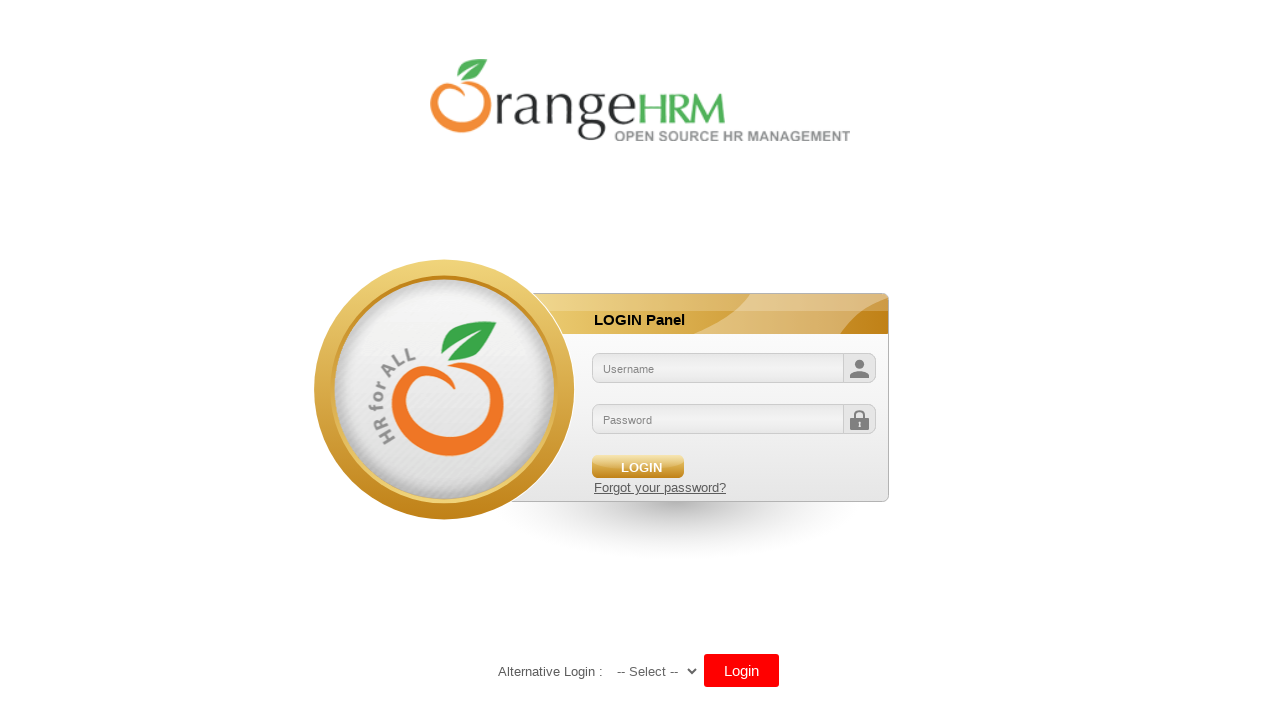